Tests table sorting by clicking the Due column header and verifying the column data is sorted in ascending order using CSS pseudo-class selectors.

Starting URL: http://the-internet.herokuapp.com/tables

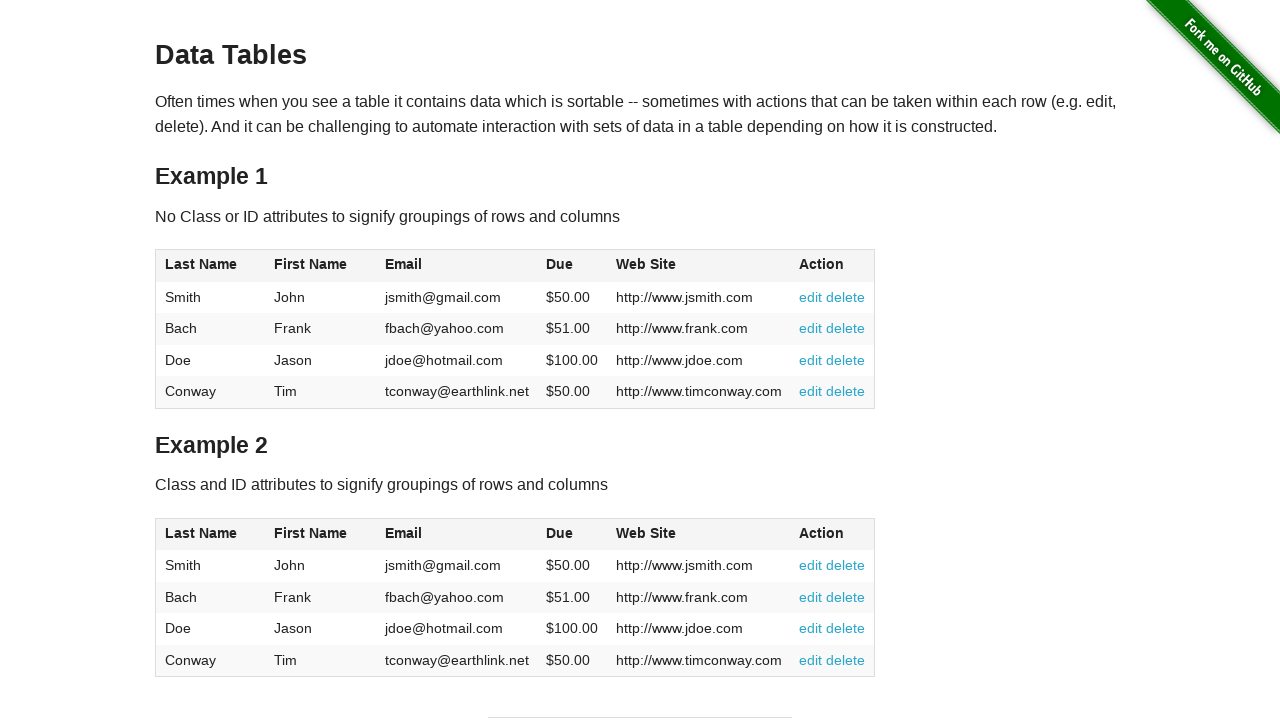

Clicked Due column header (4th column) to sort table at (572, 266) on #table1 thead tr th:nth-child(4)
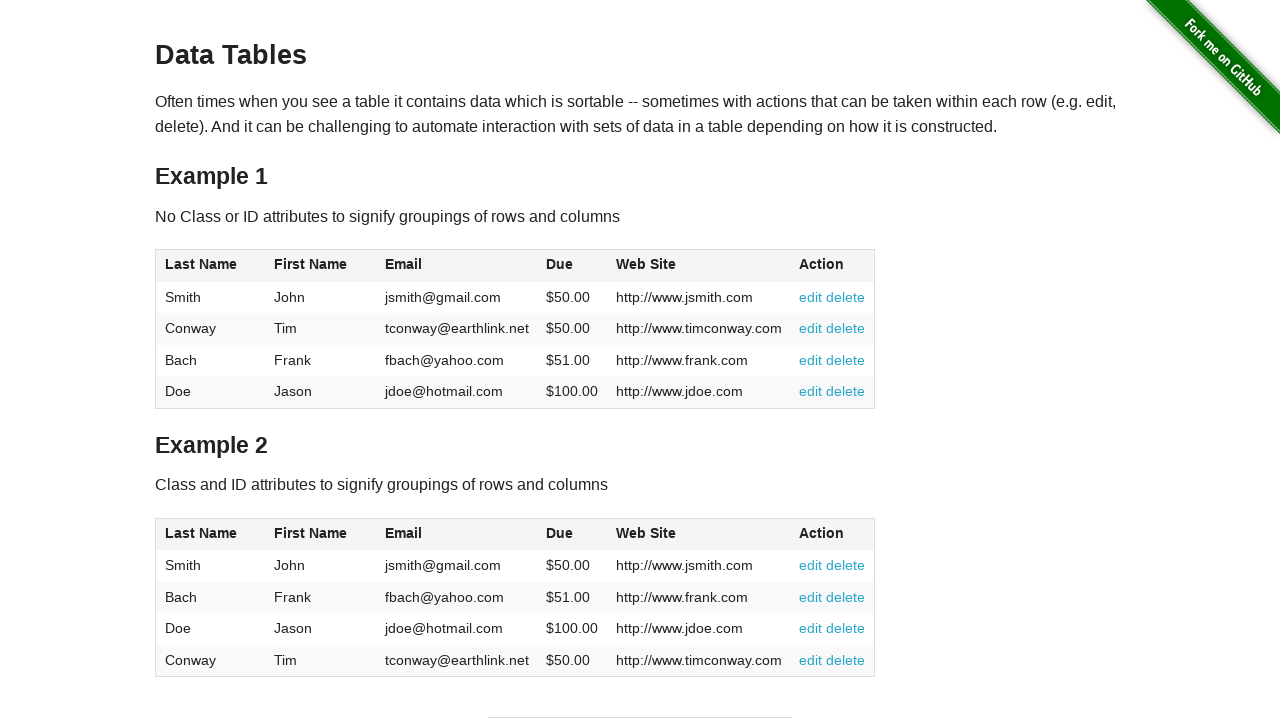

Table updated and Due column data is now sorted in ascending order
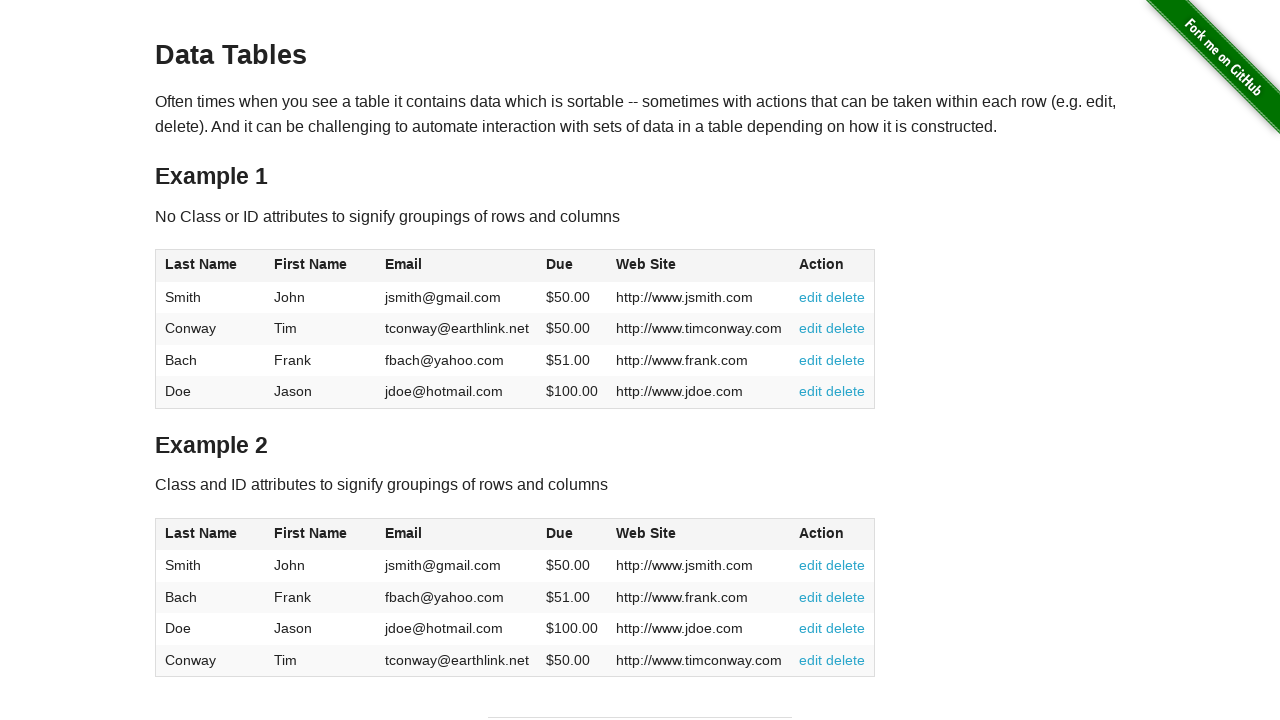

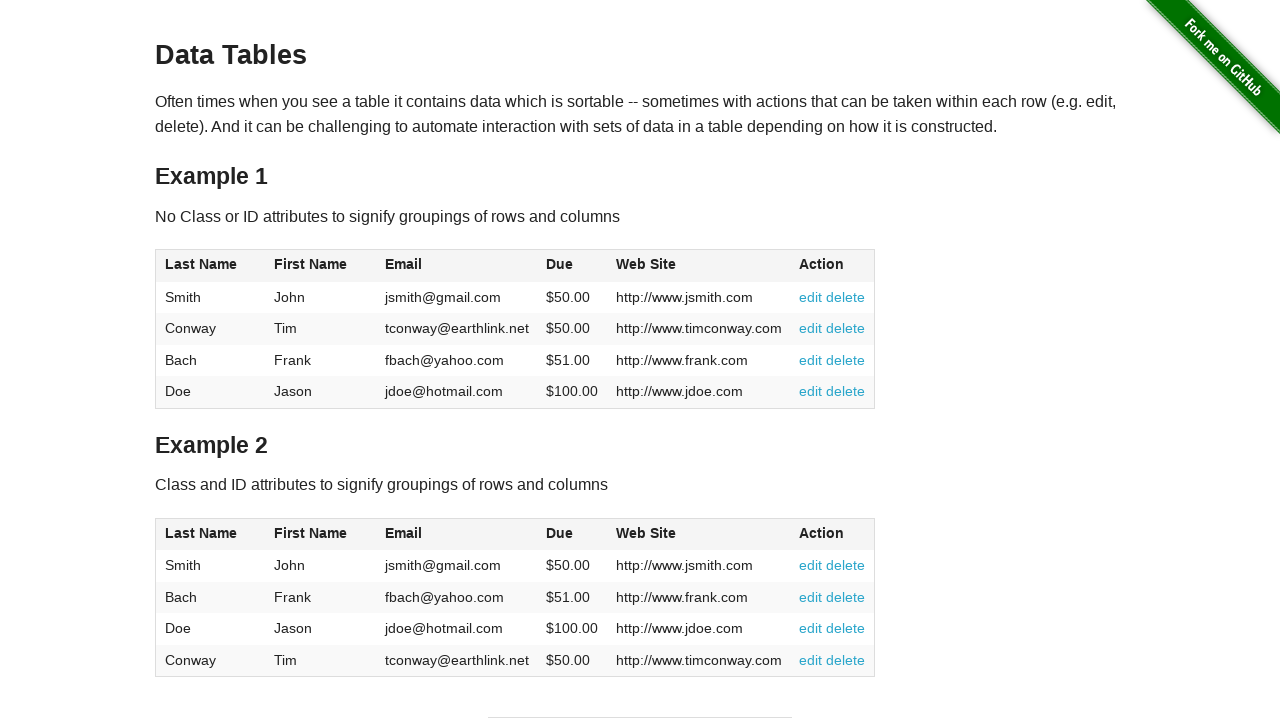